Clicks the A/B Testing link under Chapter 9 and verifies navigation to the correct page

Starting URL: https://bonigarcia.dev/selenium-webdriver-java/

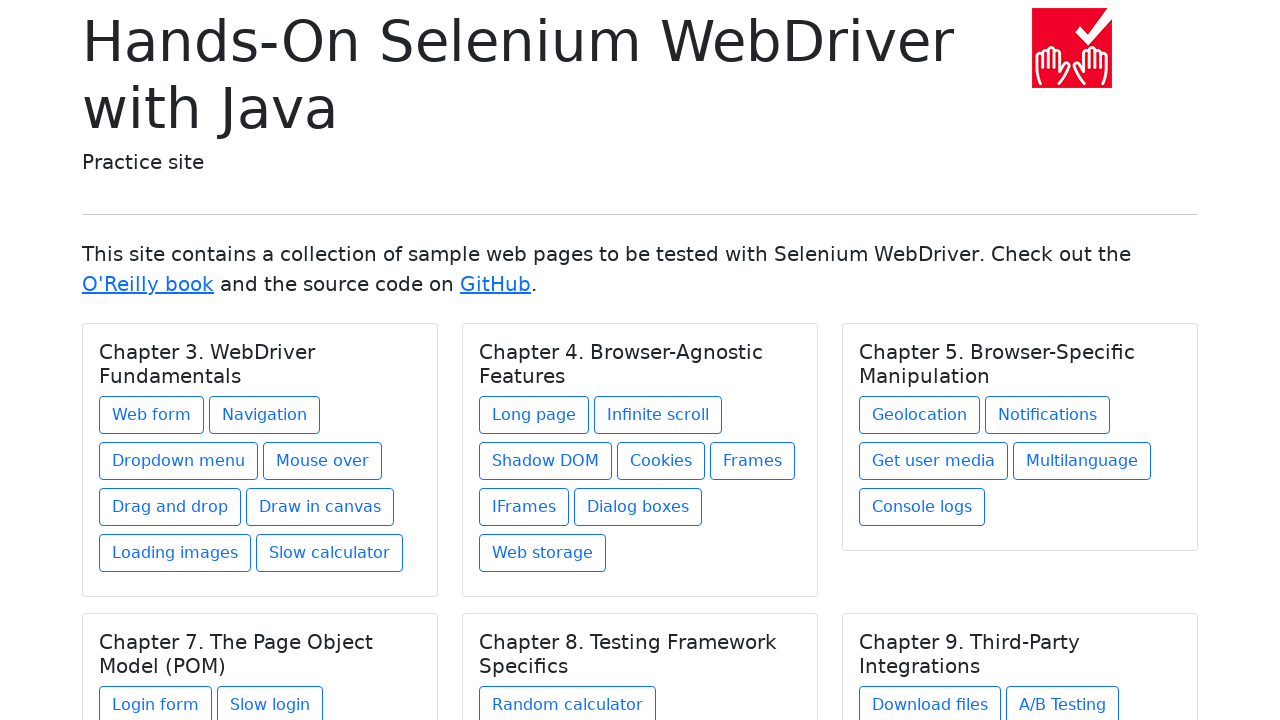

Clicked A/B Testing link under Chapter 9 at (1062, 701) on xpath=//h5[text()='Chapter 9. Third-Party Integrations']/../a[contains(@href, 'a
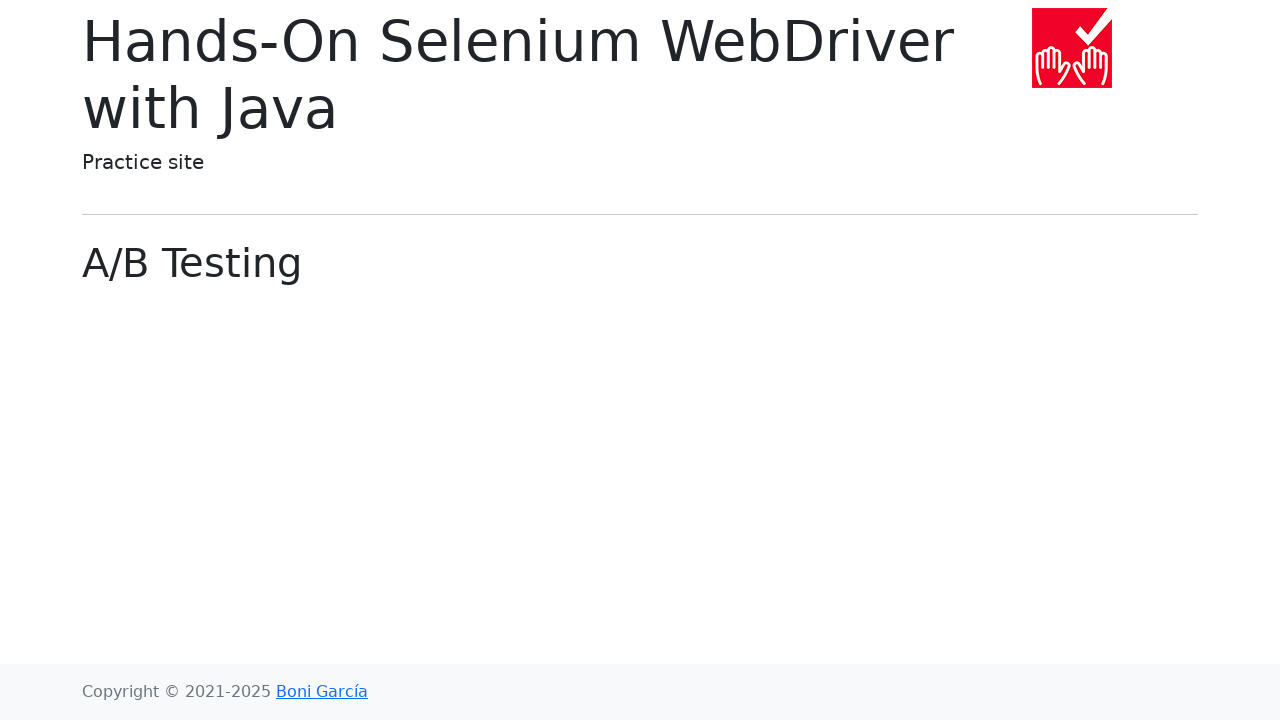

Waited for title element to load
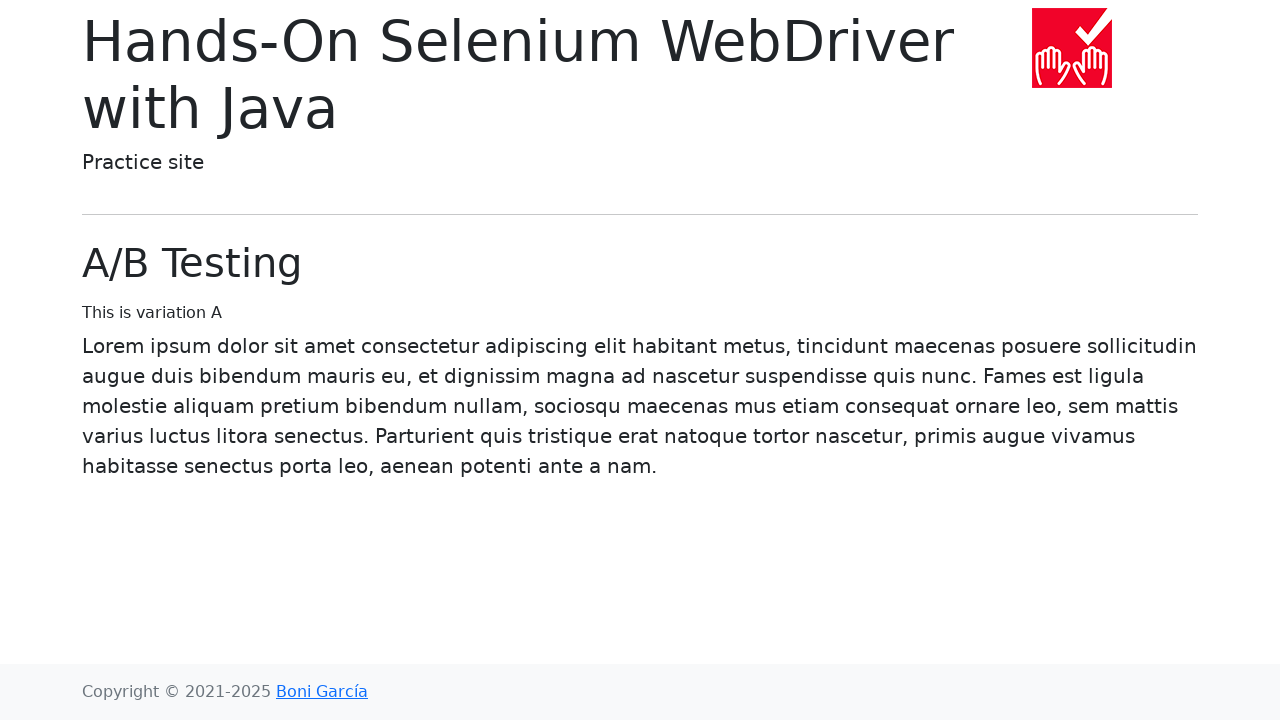

Located the title element
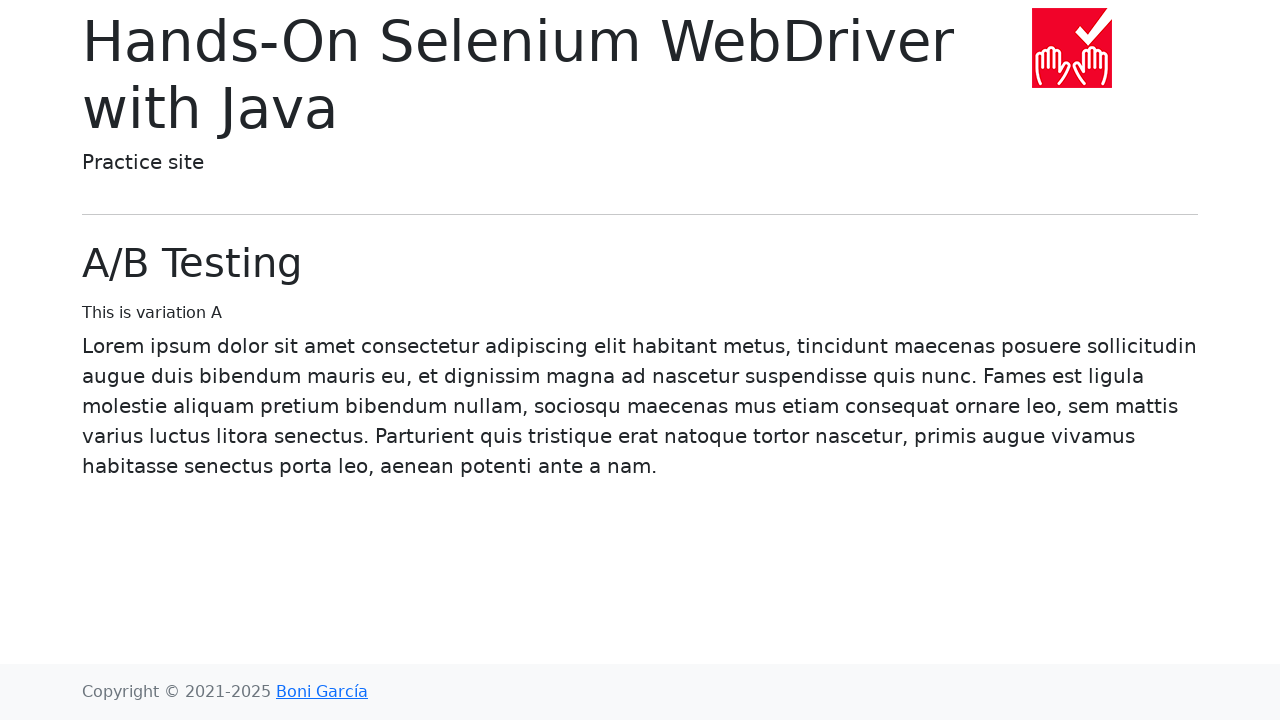

Verified navigation to correct URL: https://bonigarcia.dev/selenium-webdriver-java/ab-testing.html
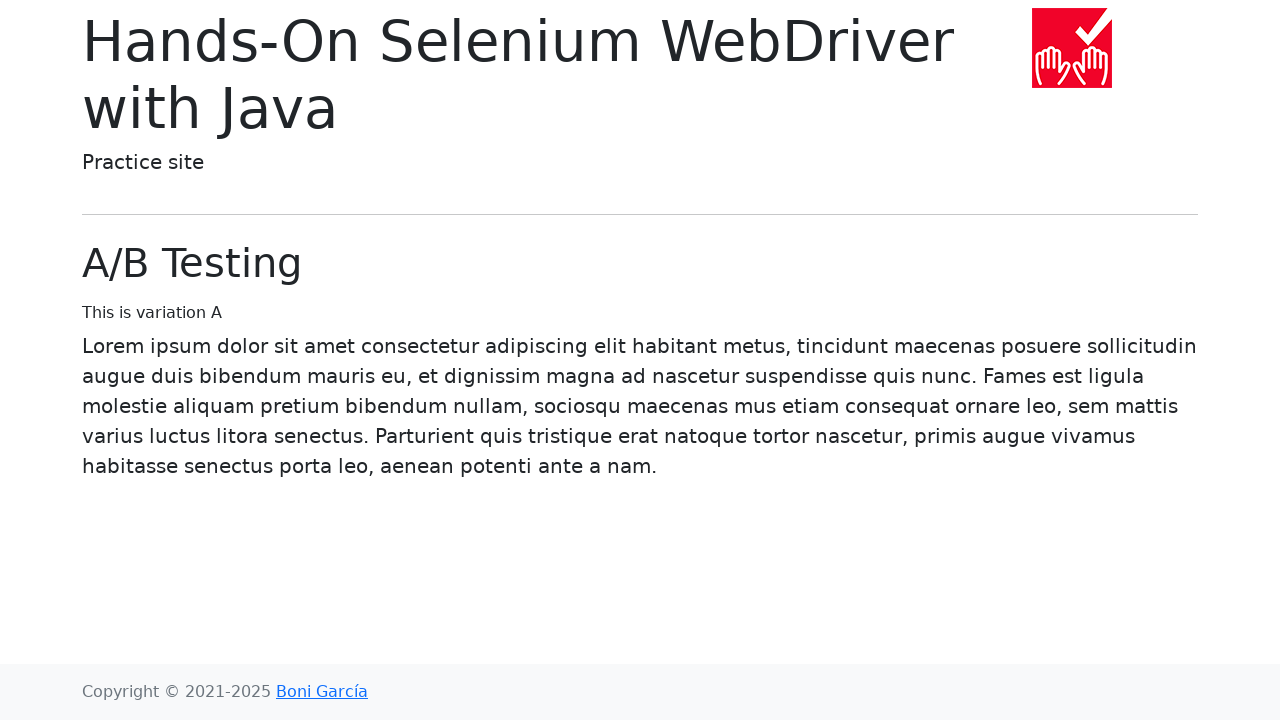

Verified page title is 'A/B Testing'
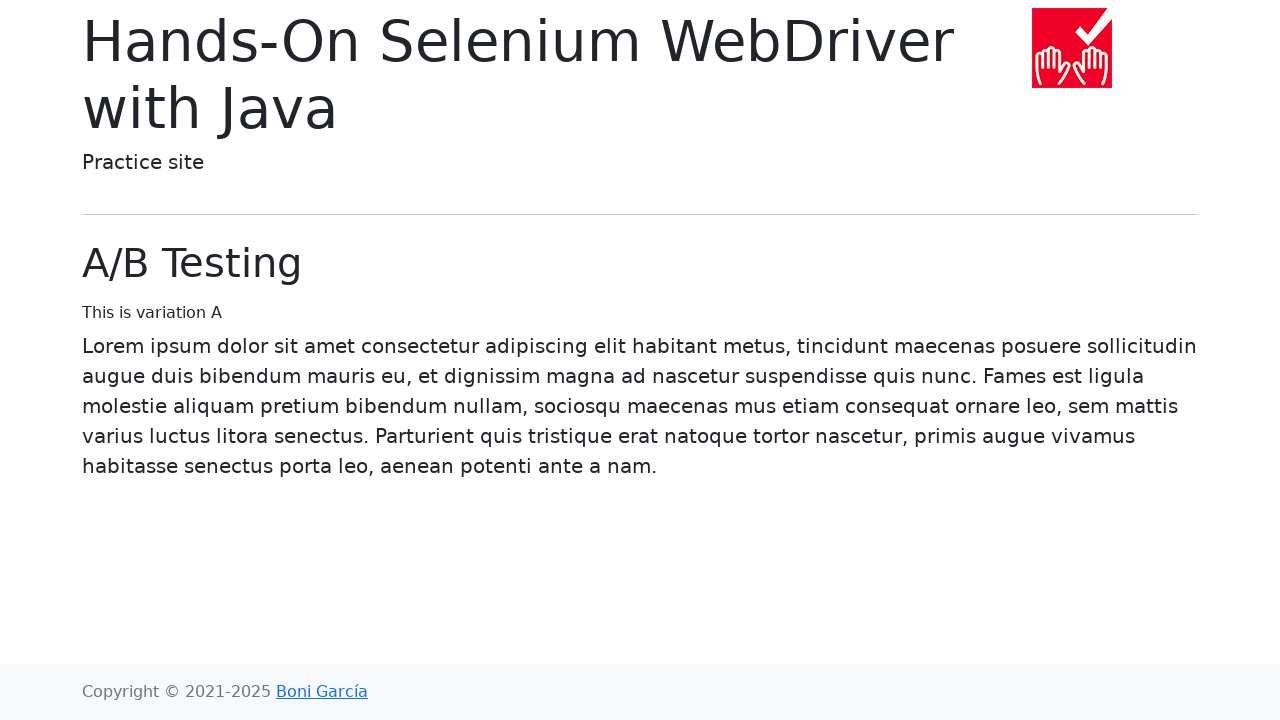

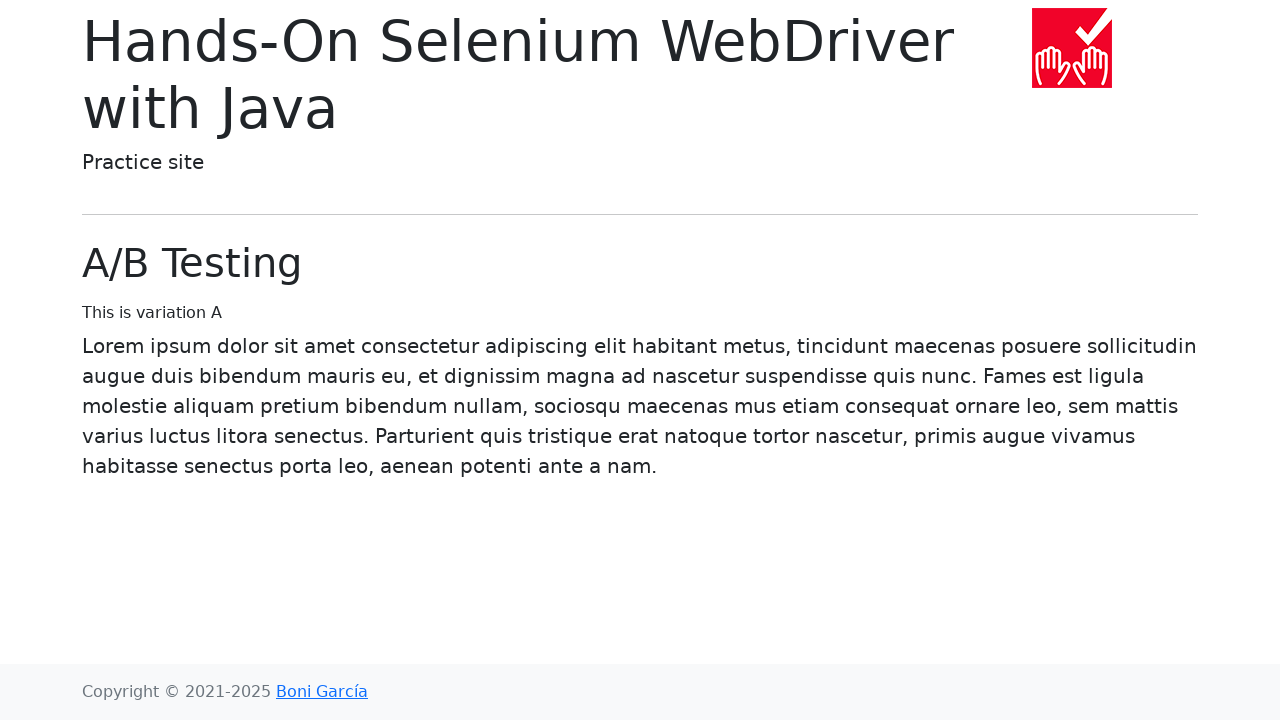